Simple test that navigates to QSpiders website and verifies the page loads

Starting URL: https://www.qspiders.com/

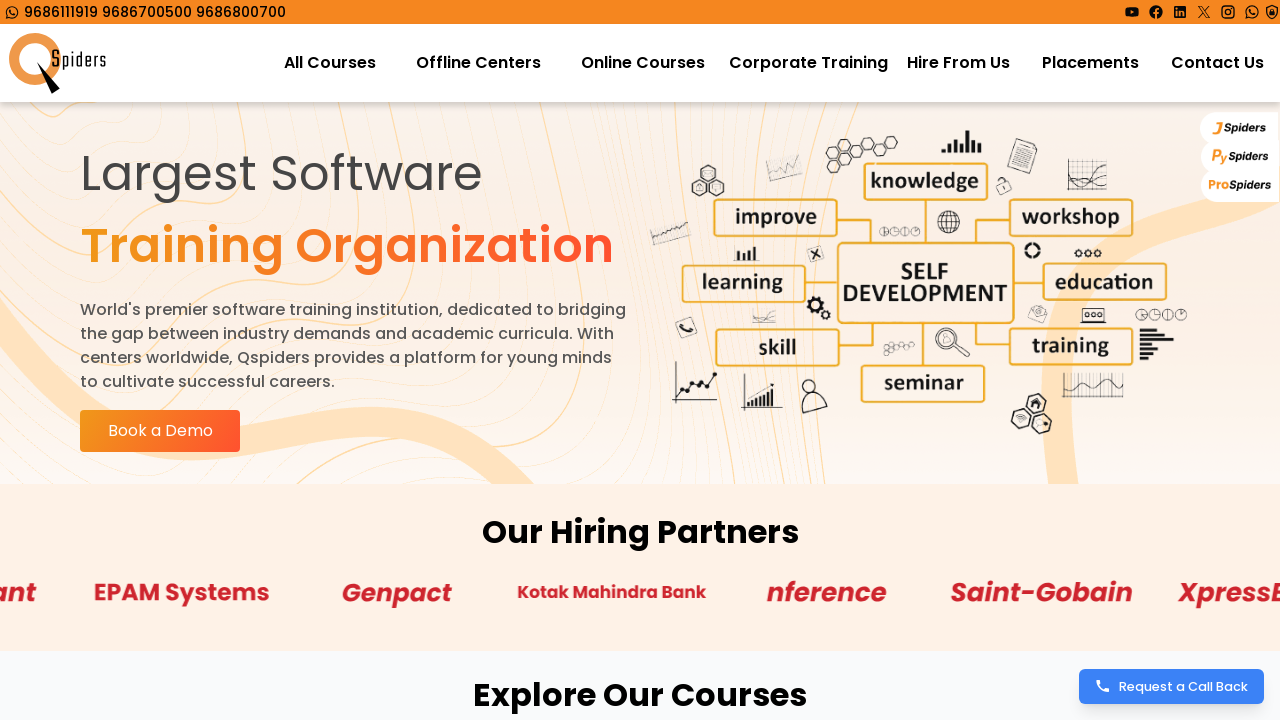

Waited for QSpiders website to fully load with networkidle state
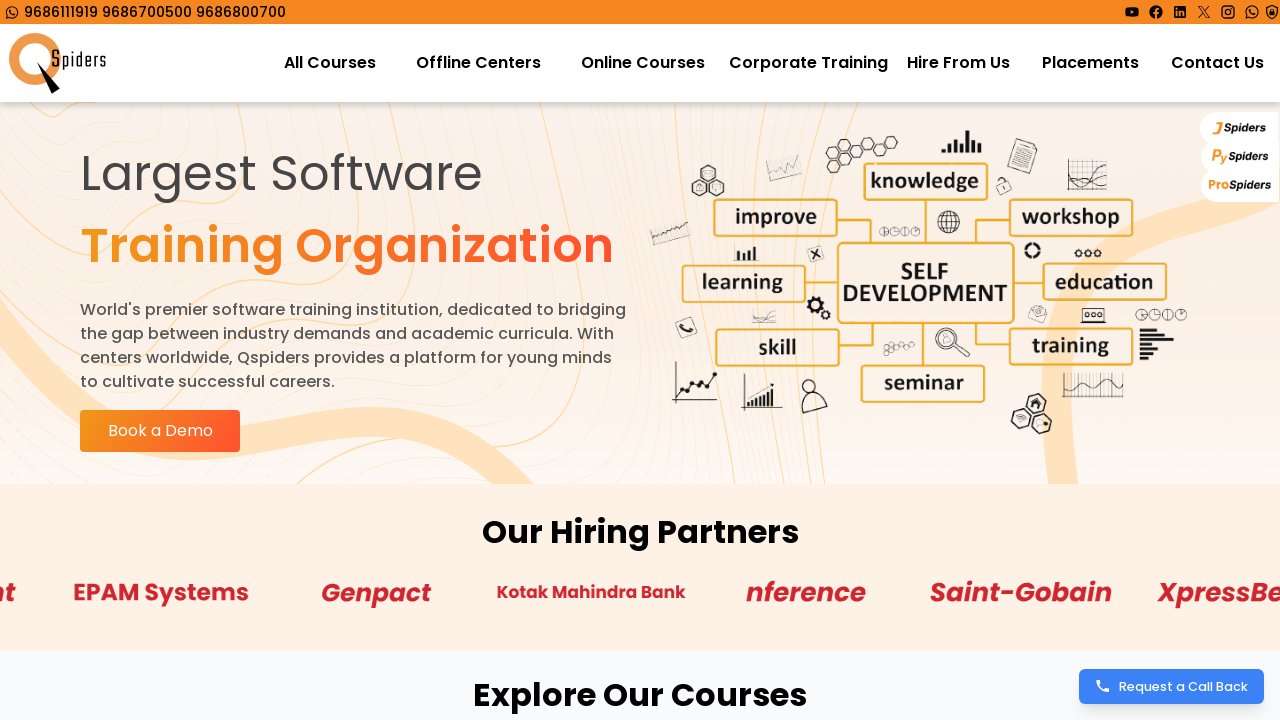

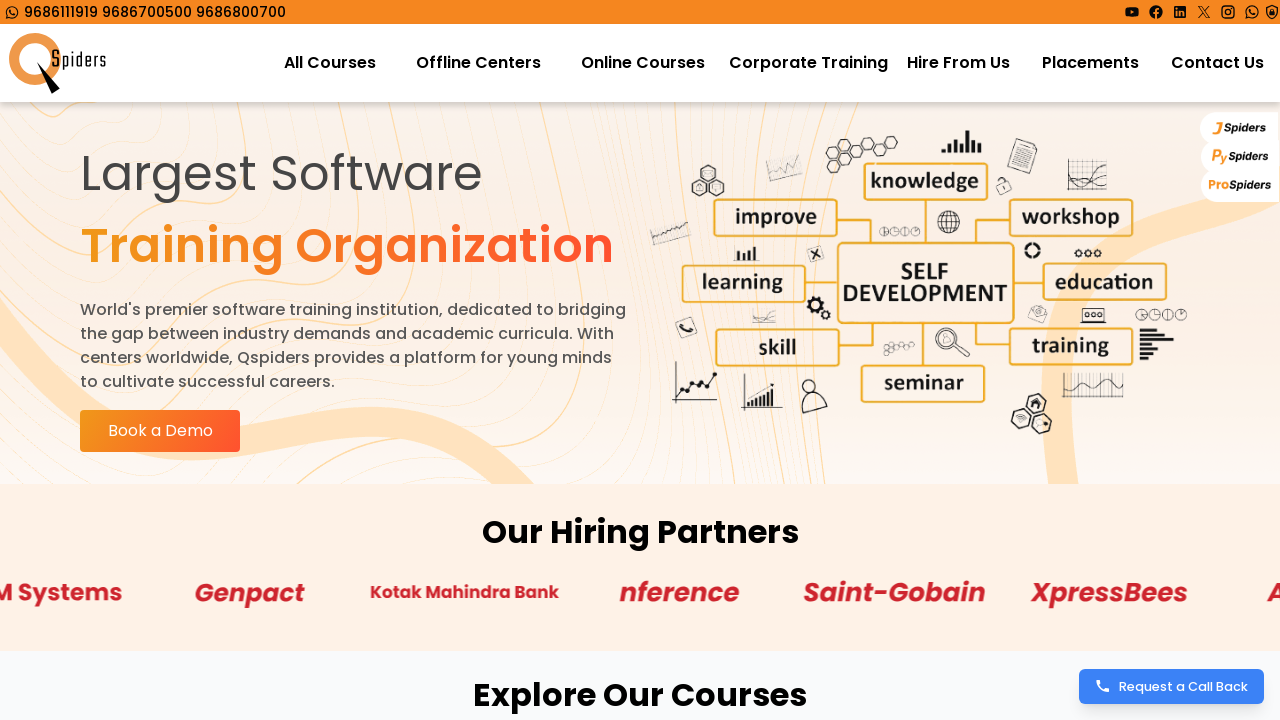